Navigates to the contacts page by hovering over "About us" menu and clicking on "Contacts" link

Starting URL: https://www.simbirsoft.com/

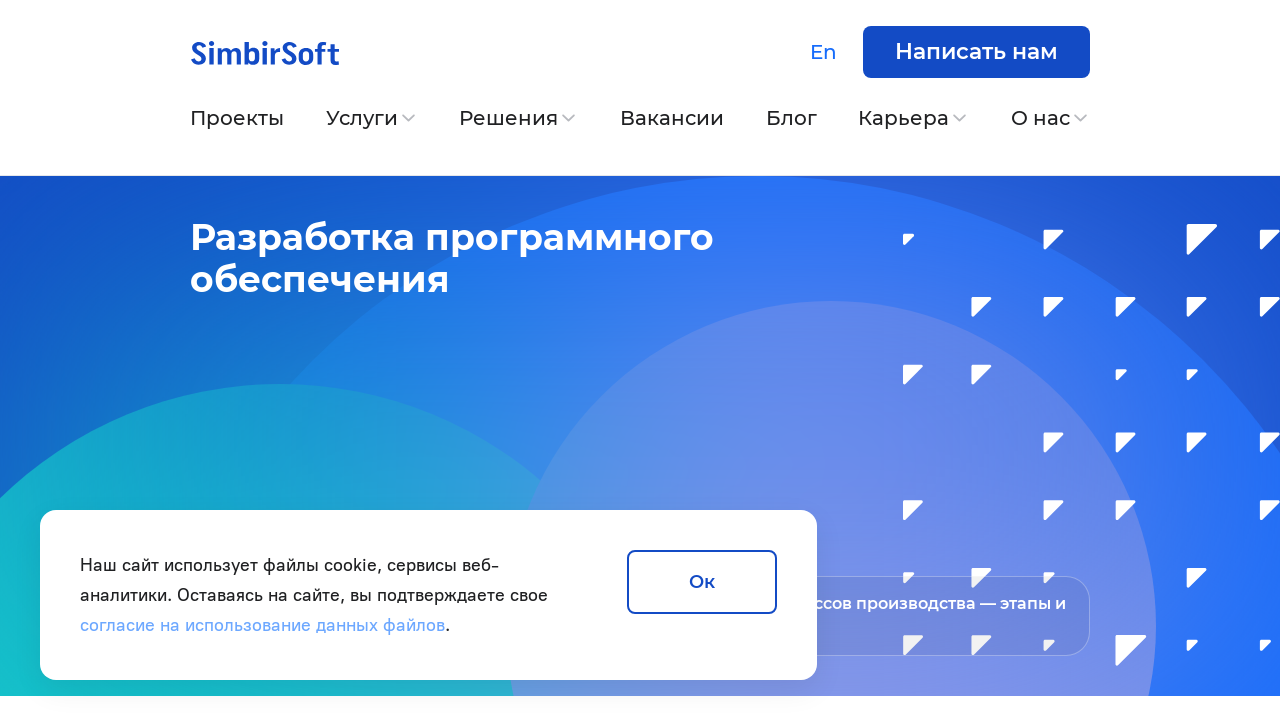

Hovered over 'About us' menu item at (1050, 118) on xpath=//*[contains(@class, 'gh-nav-item--about')]
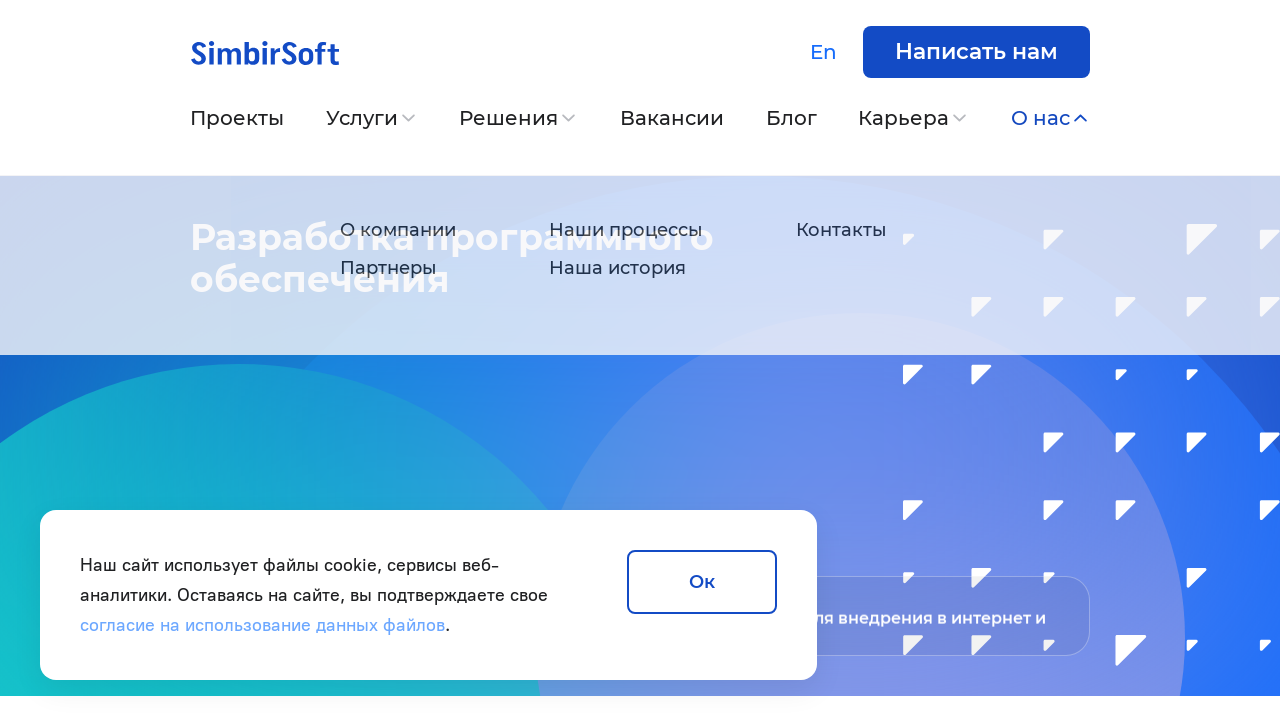

Clicked on 'Contacts' link at (842, 229) on text=Контакты
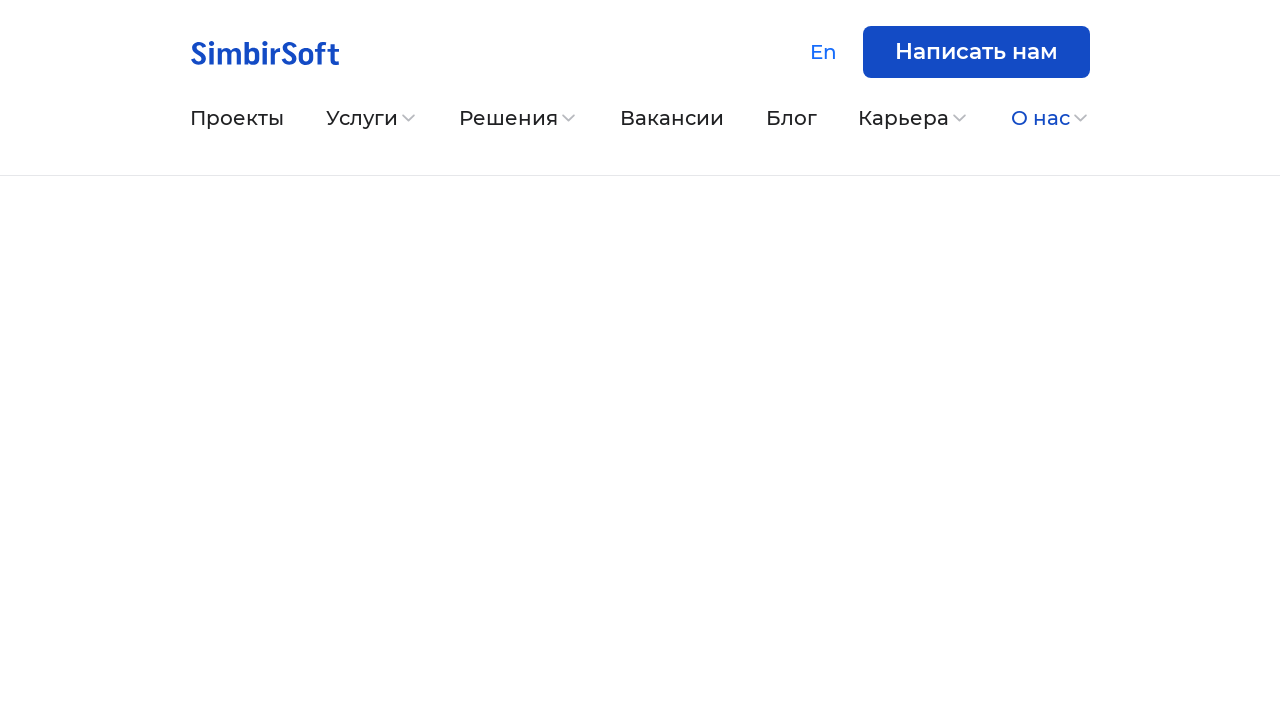

Contacts page heading became visible
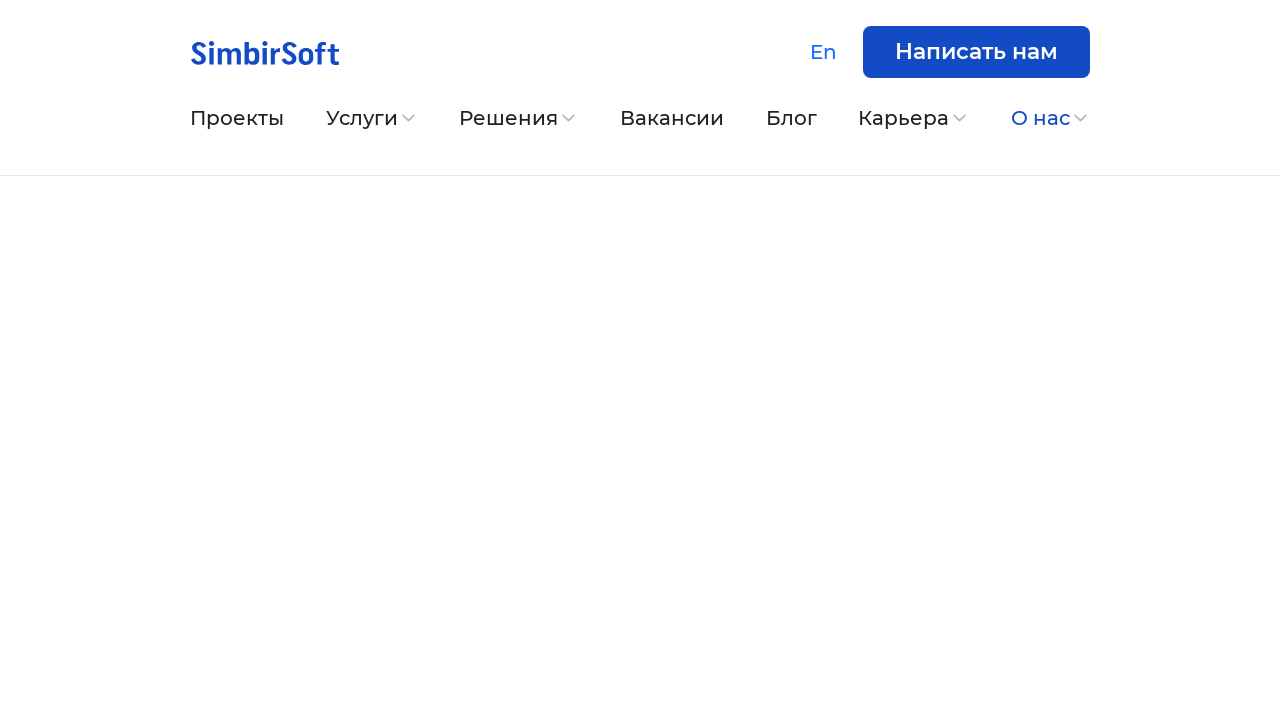

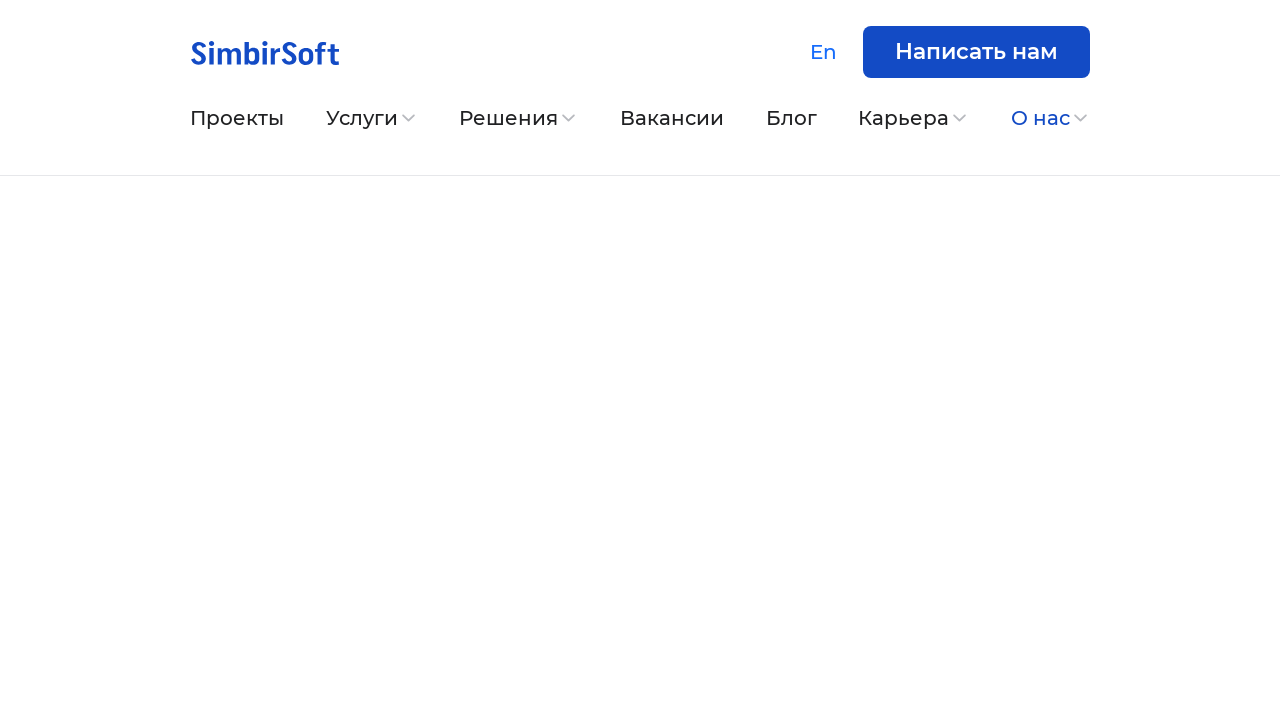